Tests that name as number is not permitted by filling name with numeric value and submitting

Starting URL: https://davi-vert.vercel.app/index.html

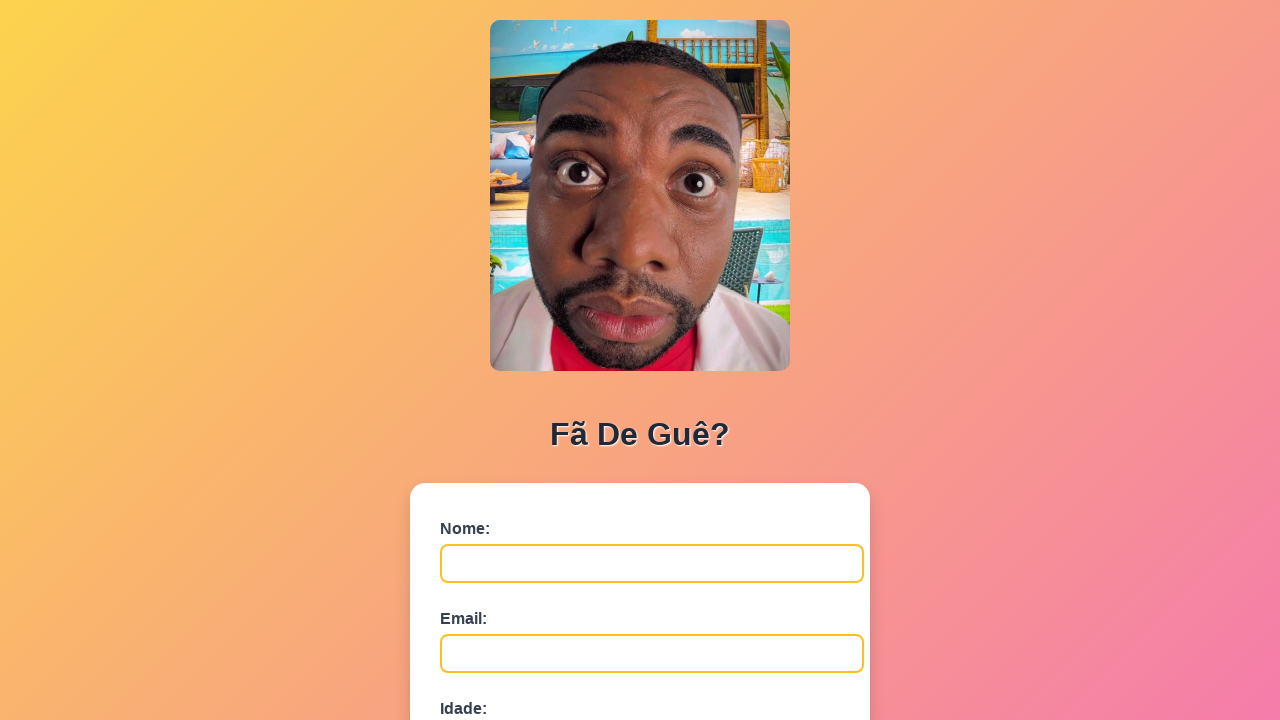

Cleared localStorage
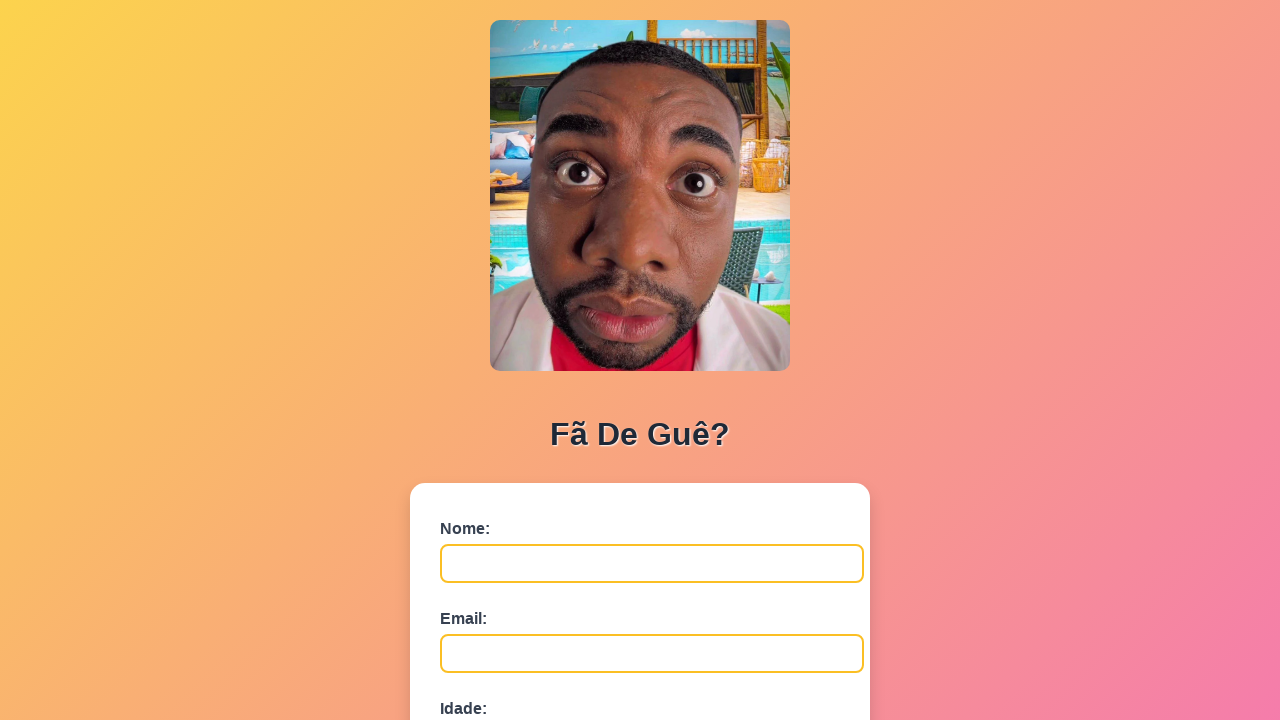

Form loaded and name field is visible
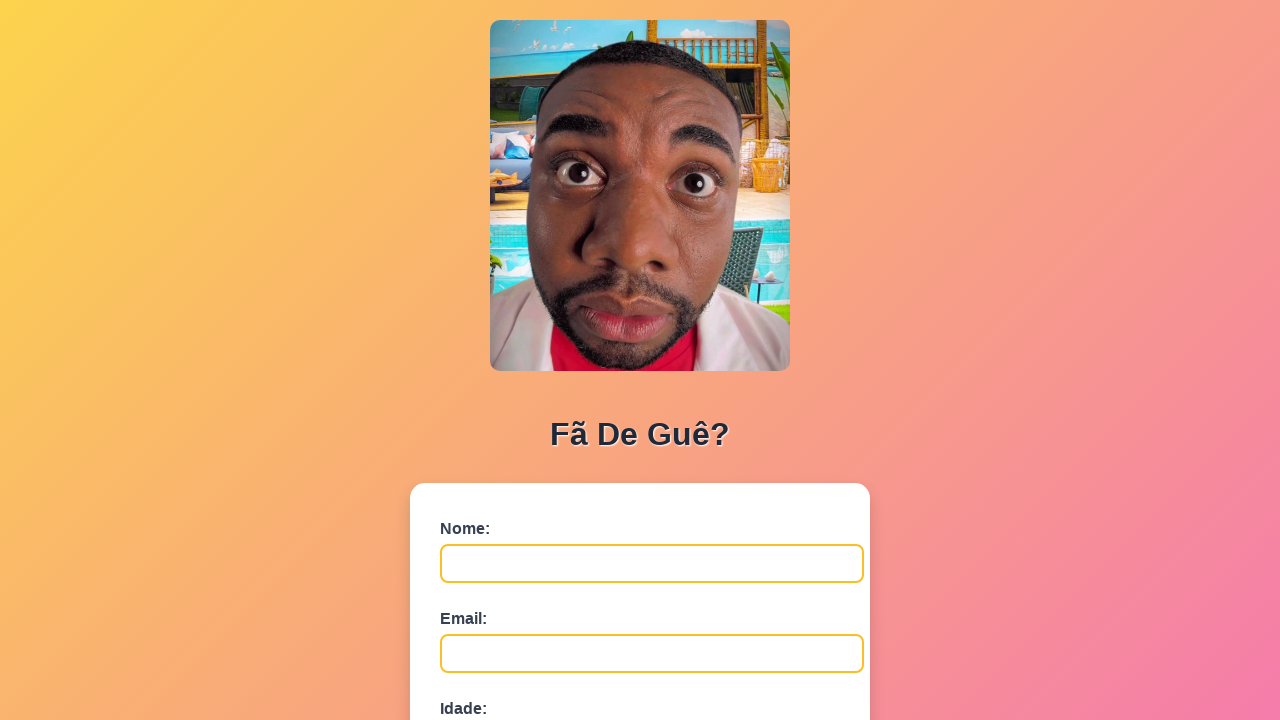

Filled name field with numeric value '12345' on #nome
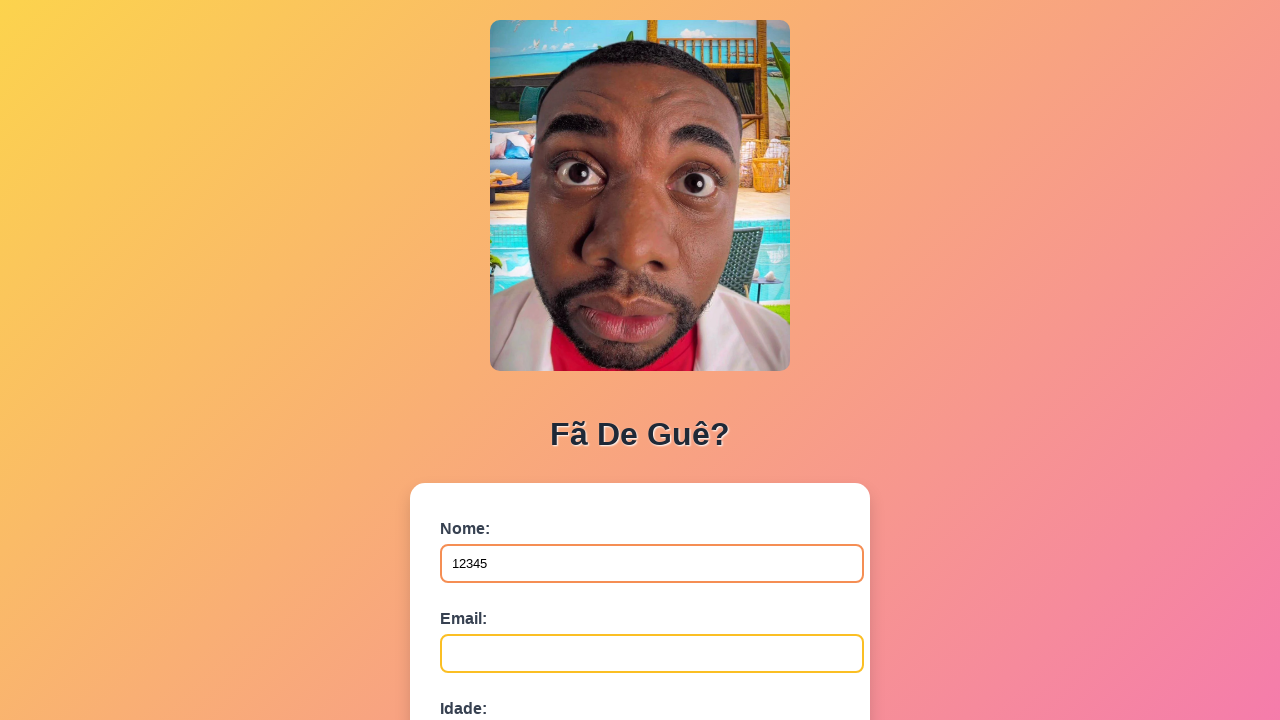

Filled email field with 'juliana.lima@example.com' on #email
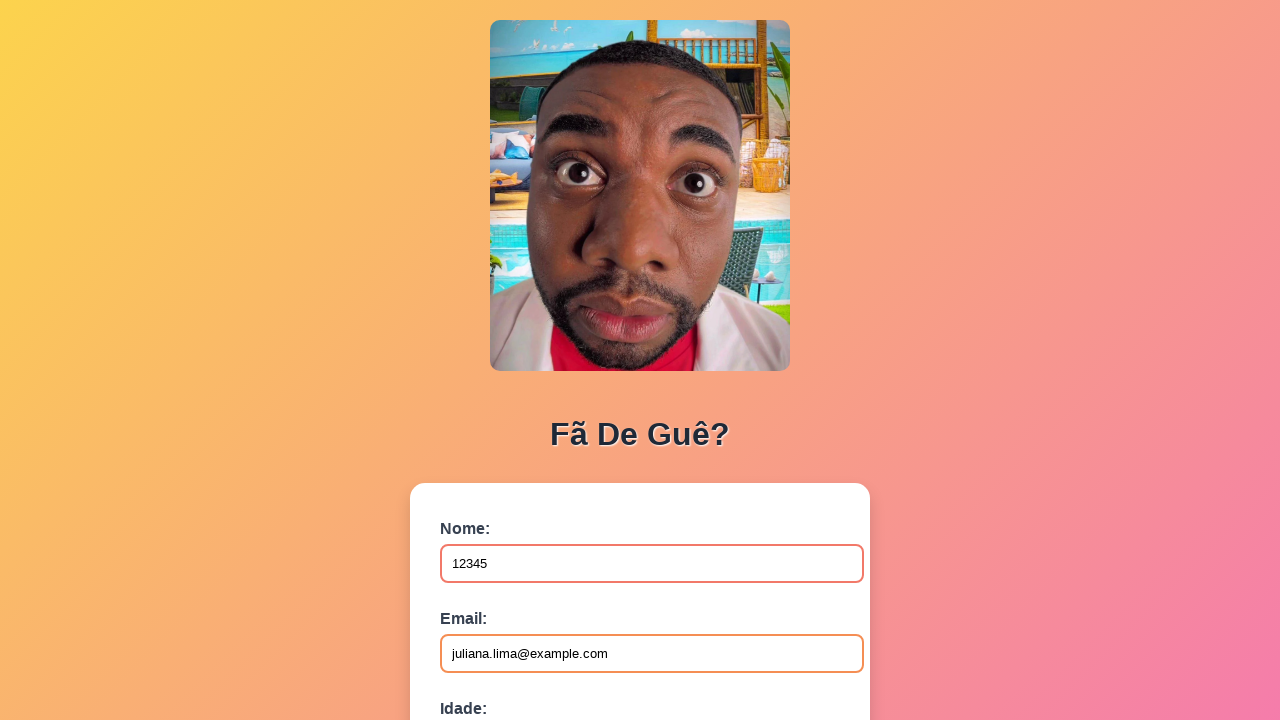

Filled age field with '25' on #idade
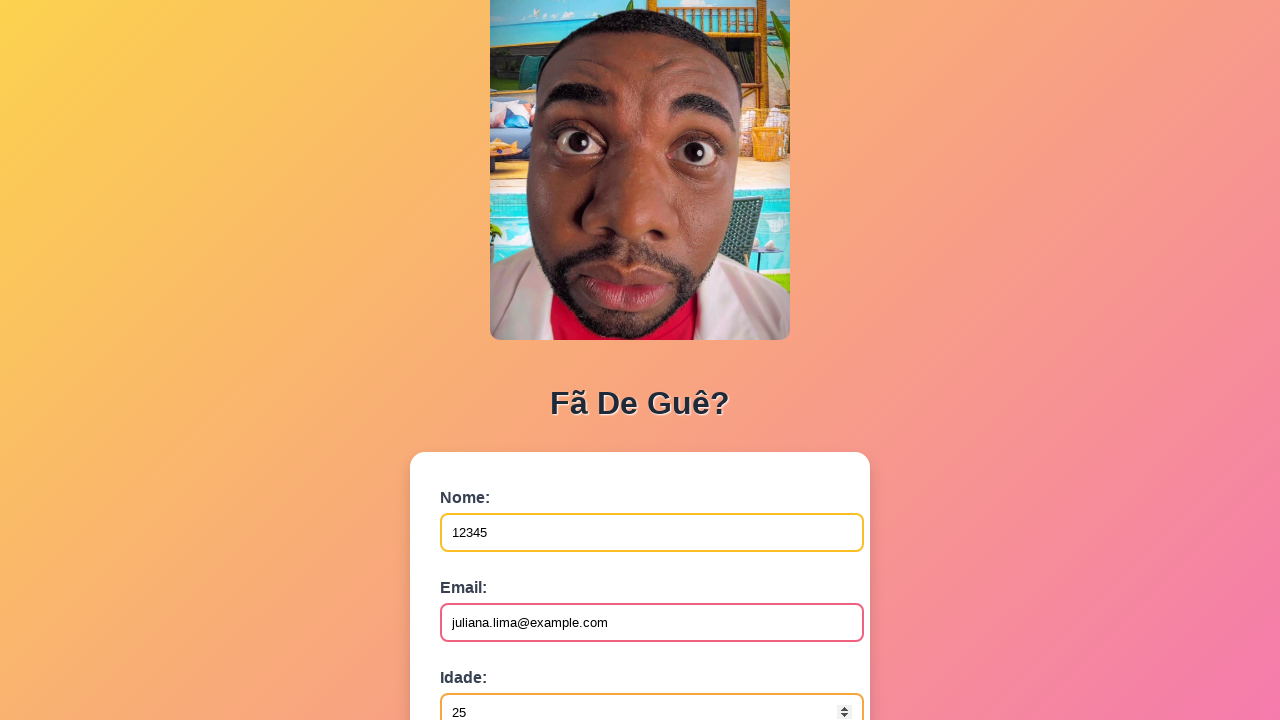

Clicked submit button to submit form at (490, 569) on button[type='submit']
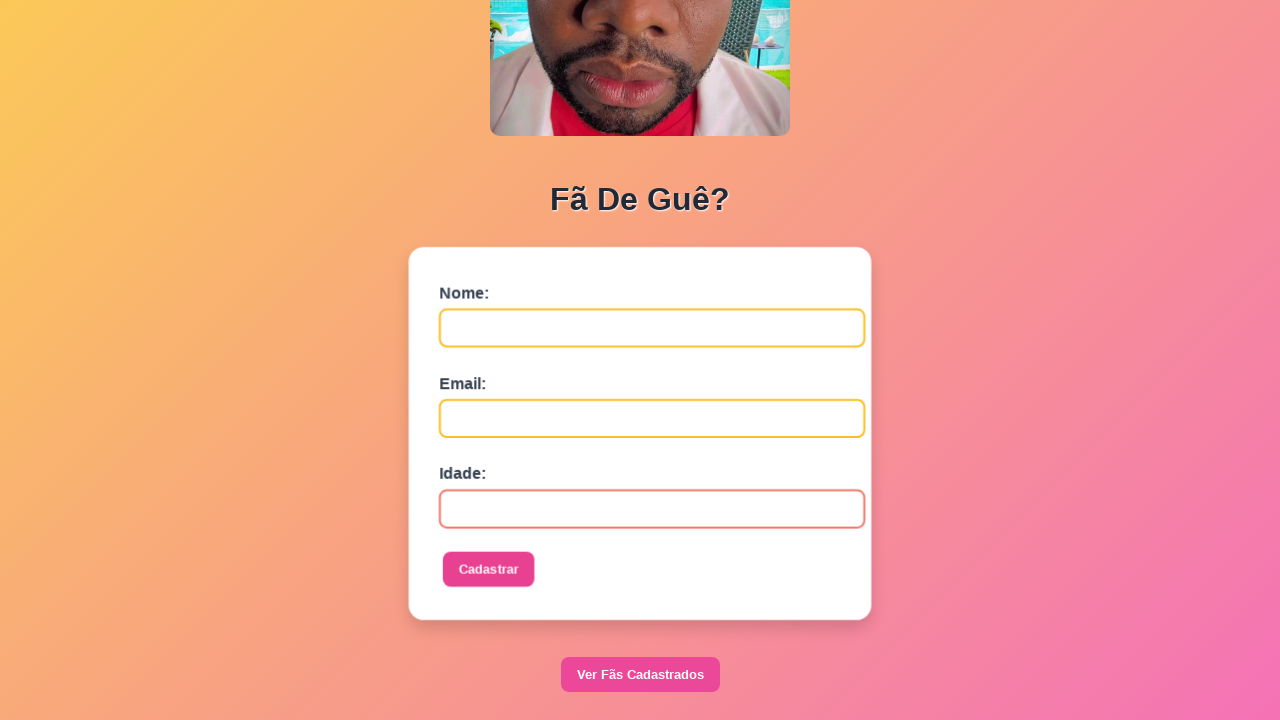

Set up dialog handler to accept alerts
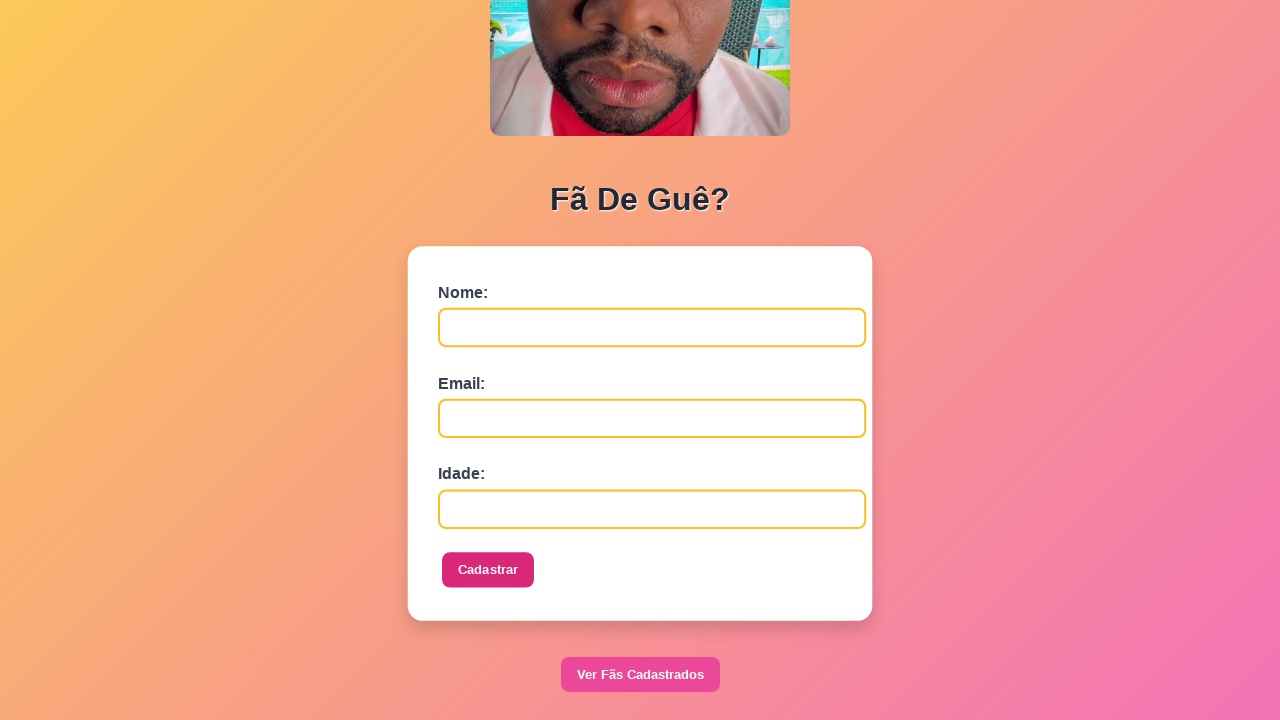

Waited 1 second for validation response
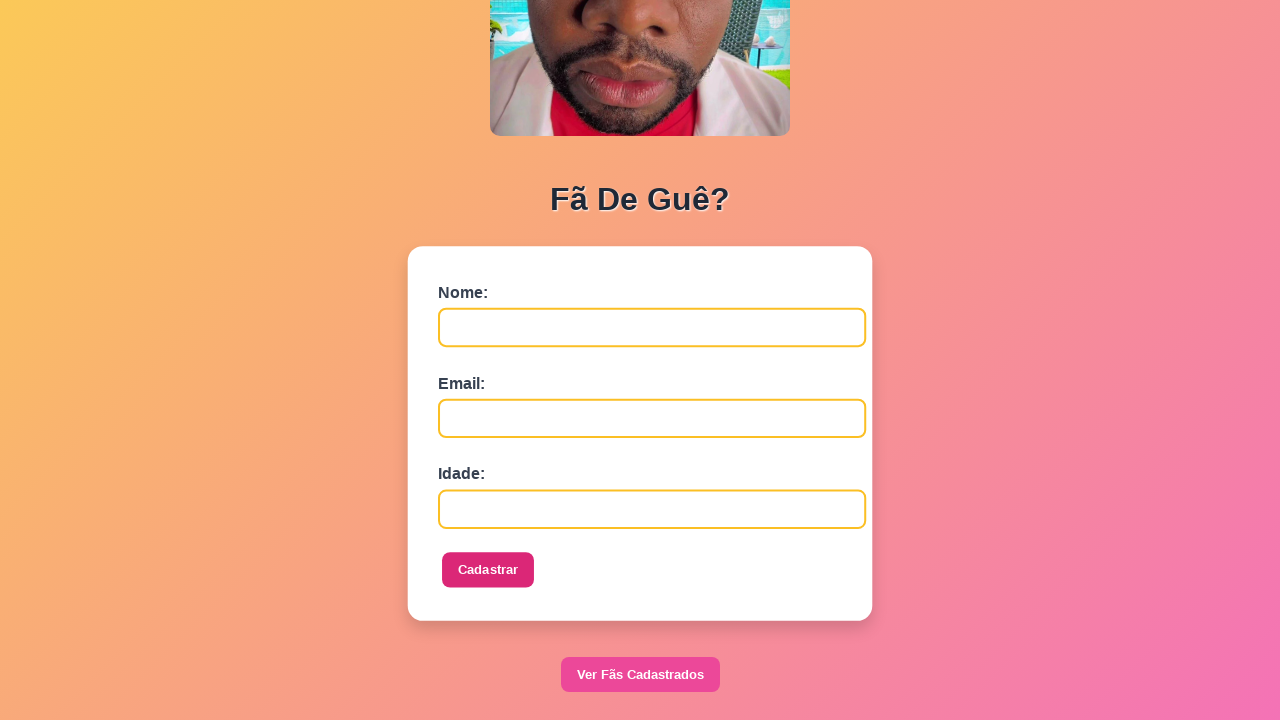

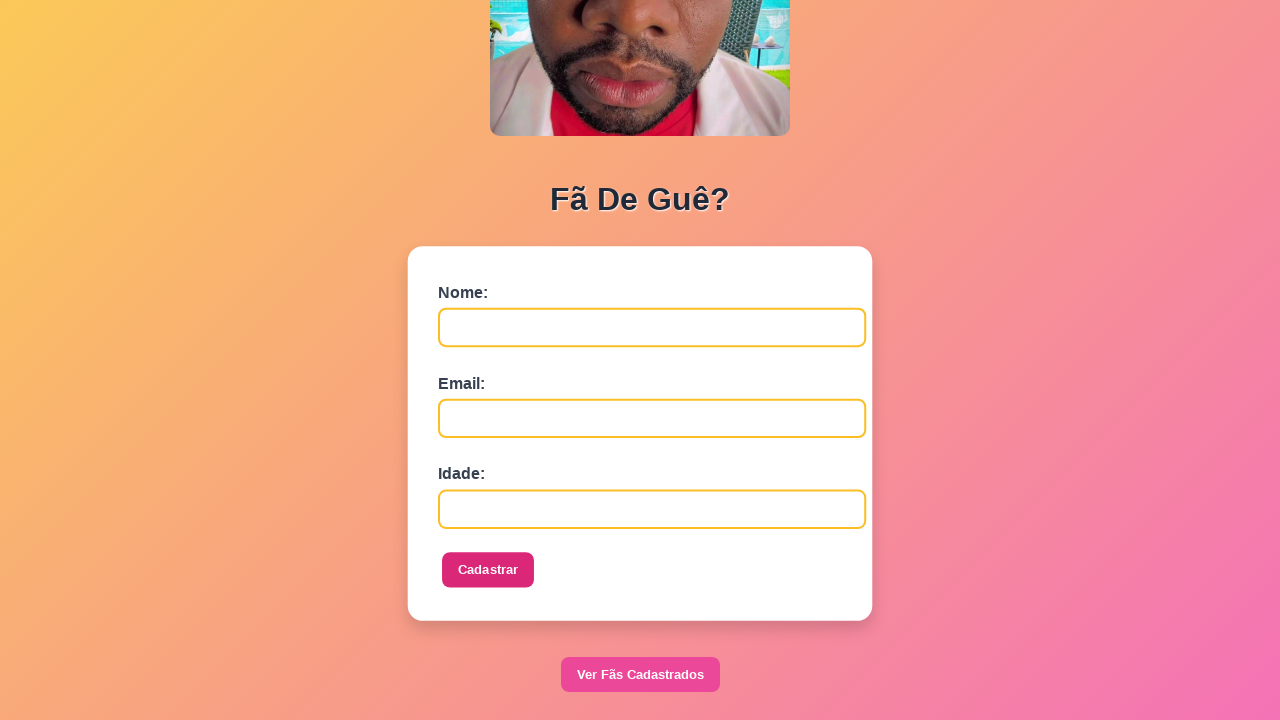